Tests handling text input fields by filling various input elements with different approaches

Starting URL: https://testautomationpractice.blogspot.com/

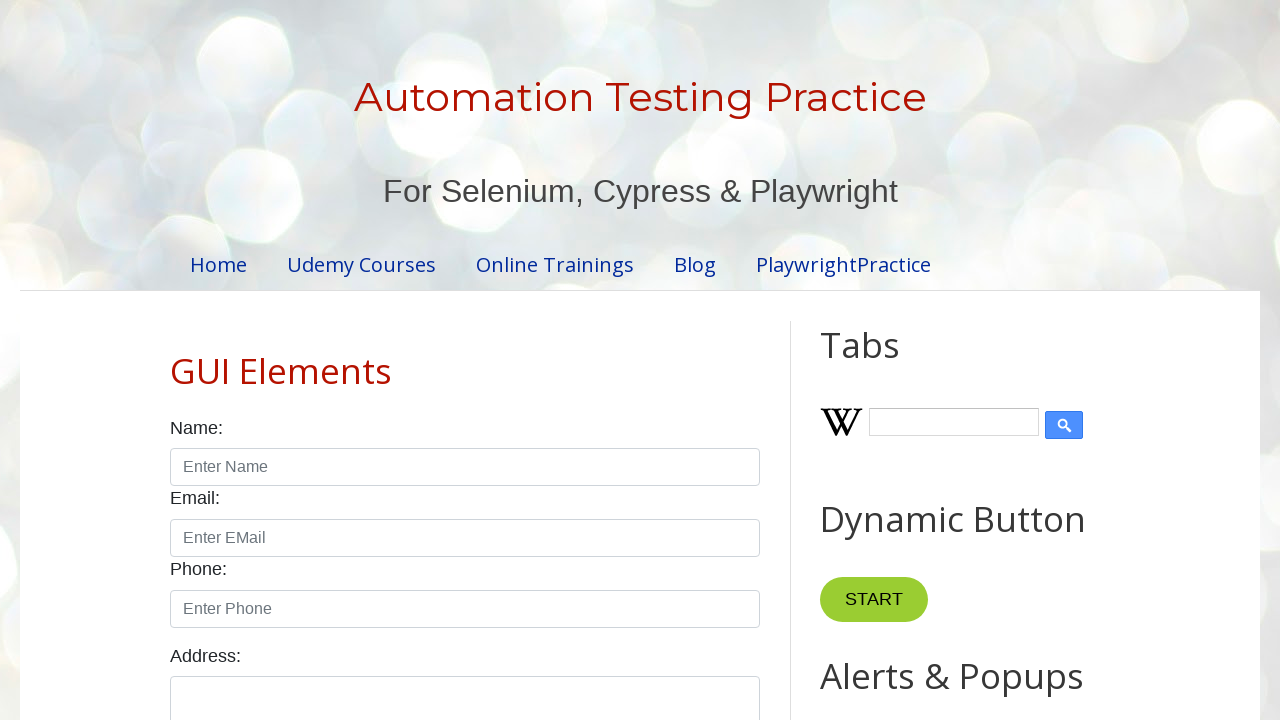

Filled name field with 'Sachin' using locator.fill() on [id="name"]
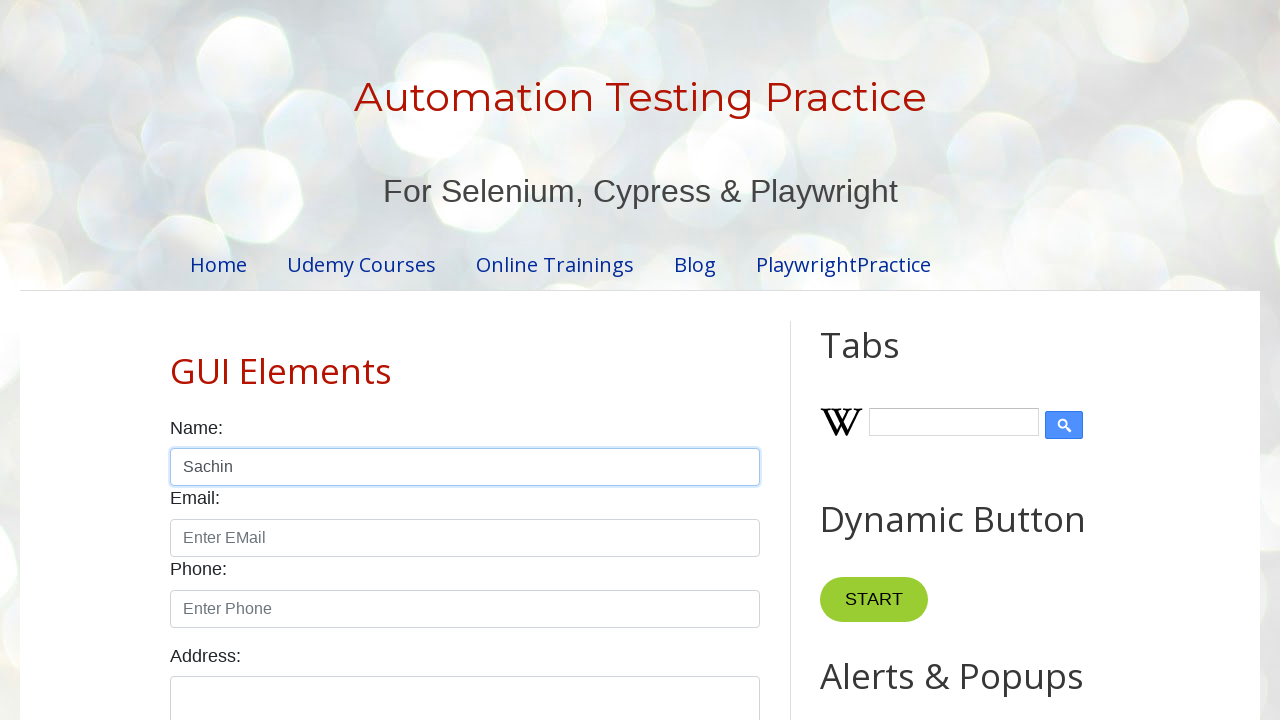

Filled email field with 's@ch.in' using page.fill() on [id="email"]
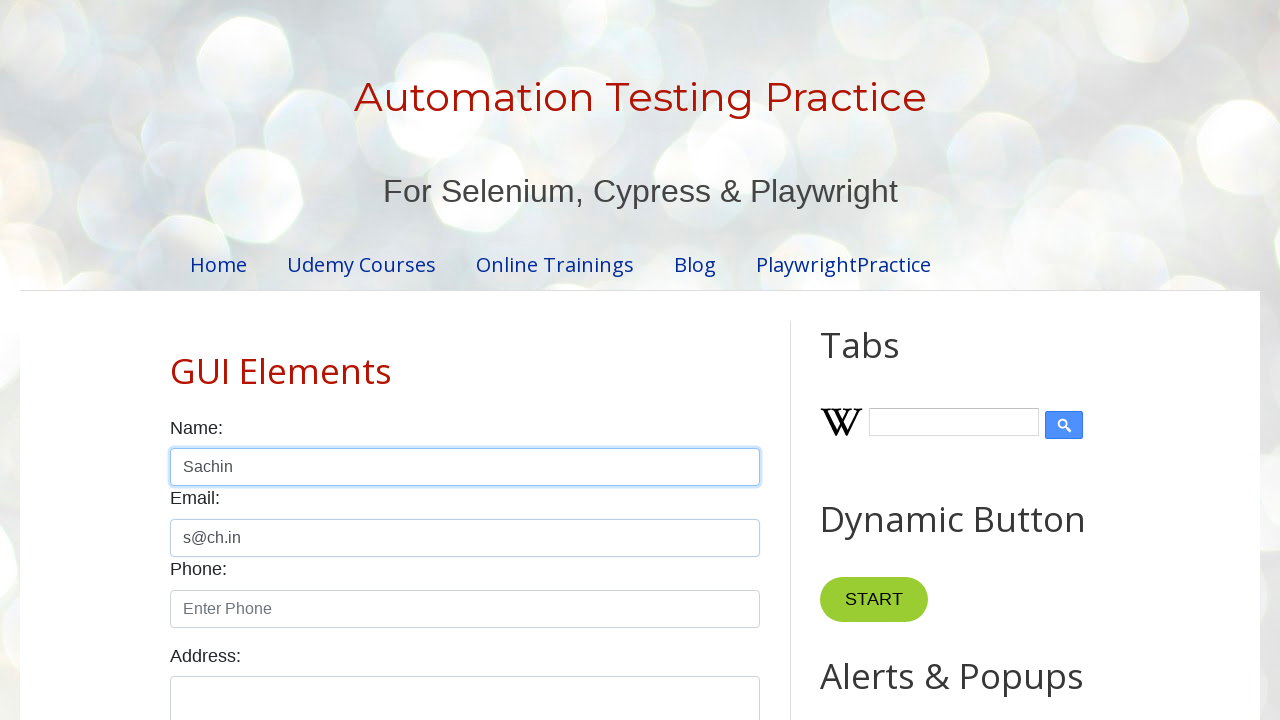

Typed phone number '1234567890' character by character on [id="phone"]
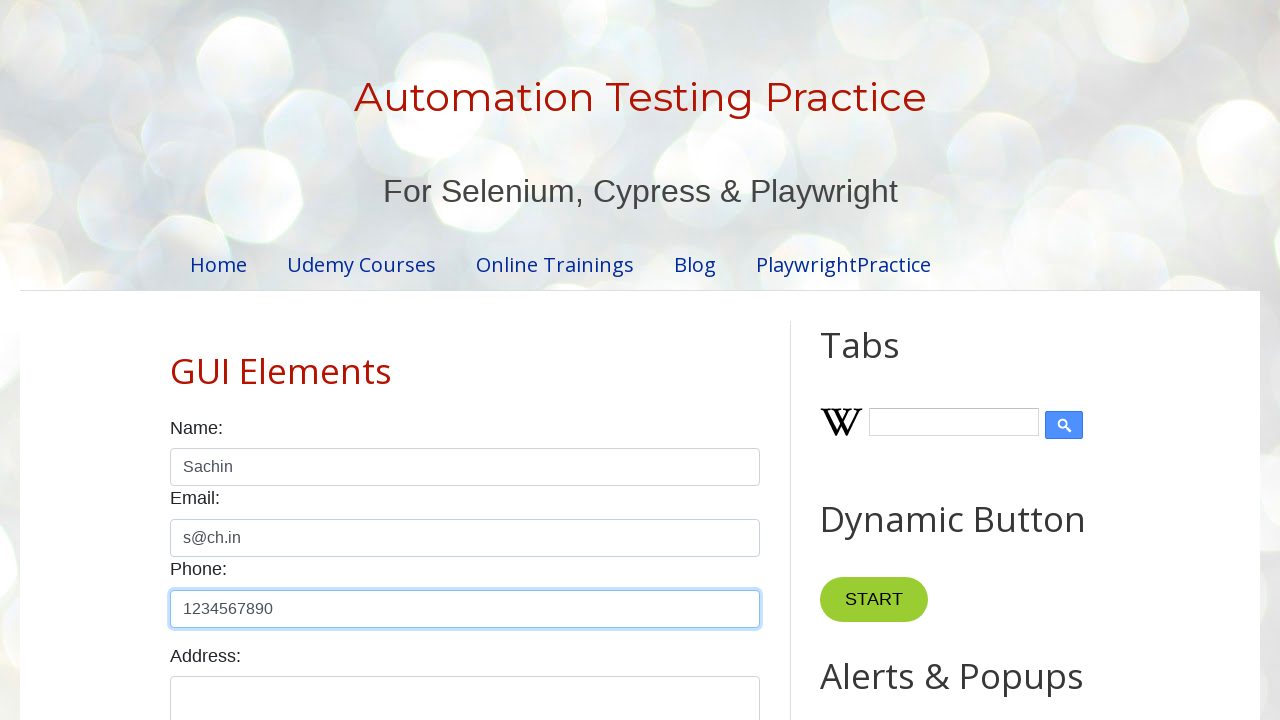

Filled textarea field with 'Sachin kn, Chikkamagaluru (D)' on [id="textarea"]
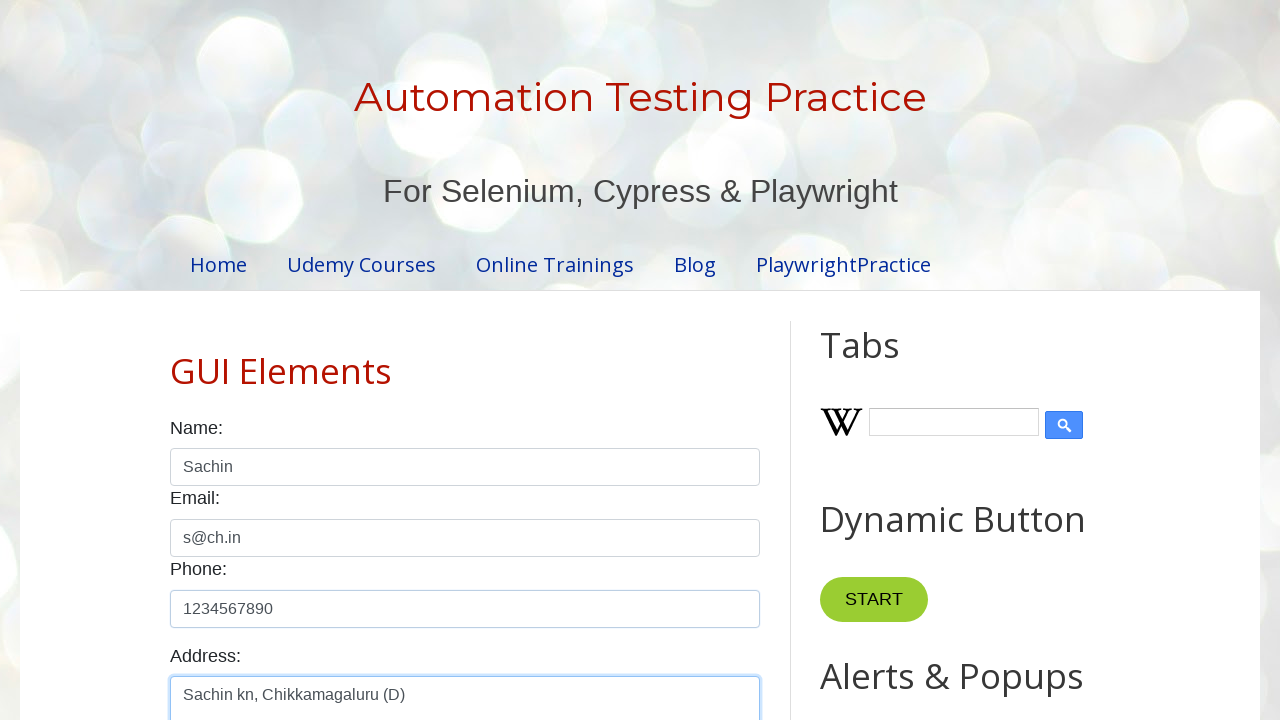

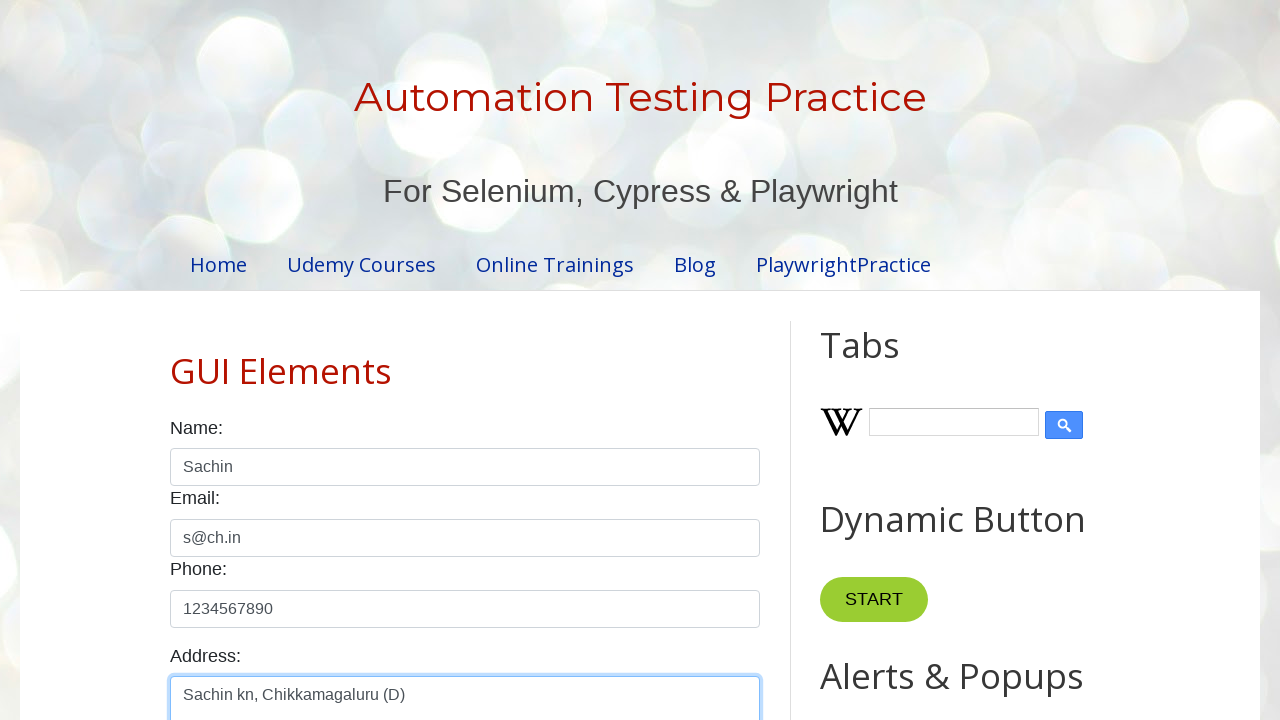